Tests checkbox toggle functionality by clicking a checkbox twice

Starting URL: https://the-internet.herokuapp.com/checkboxes

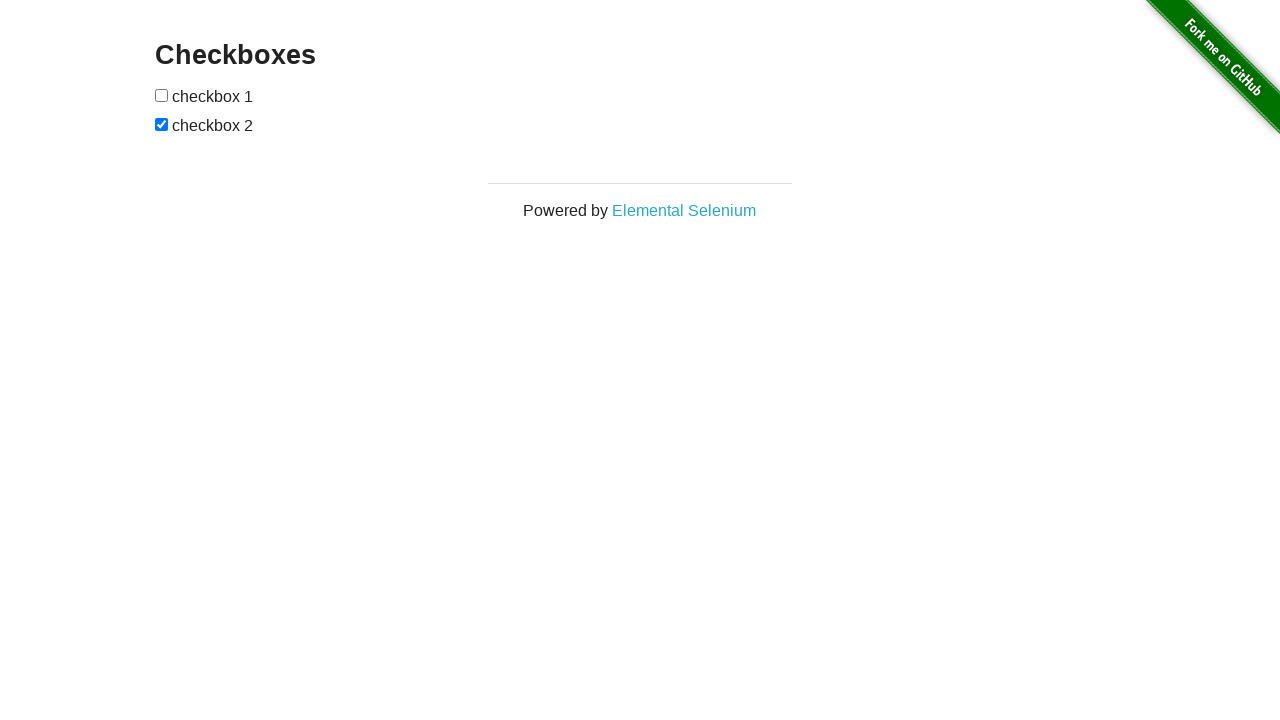

Clicked the first checkbox to toggle it on at (162, 95) on #checkboxes input:first-of-type
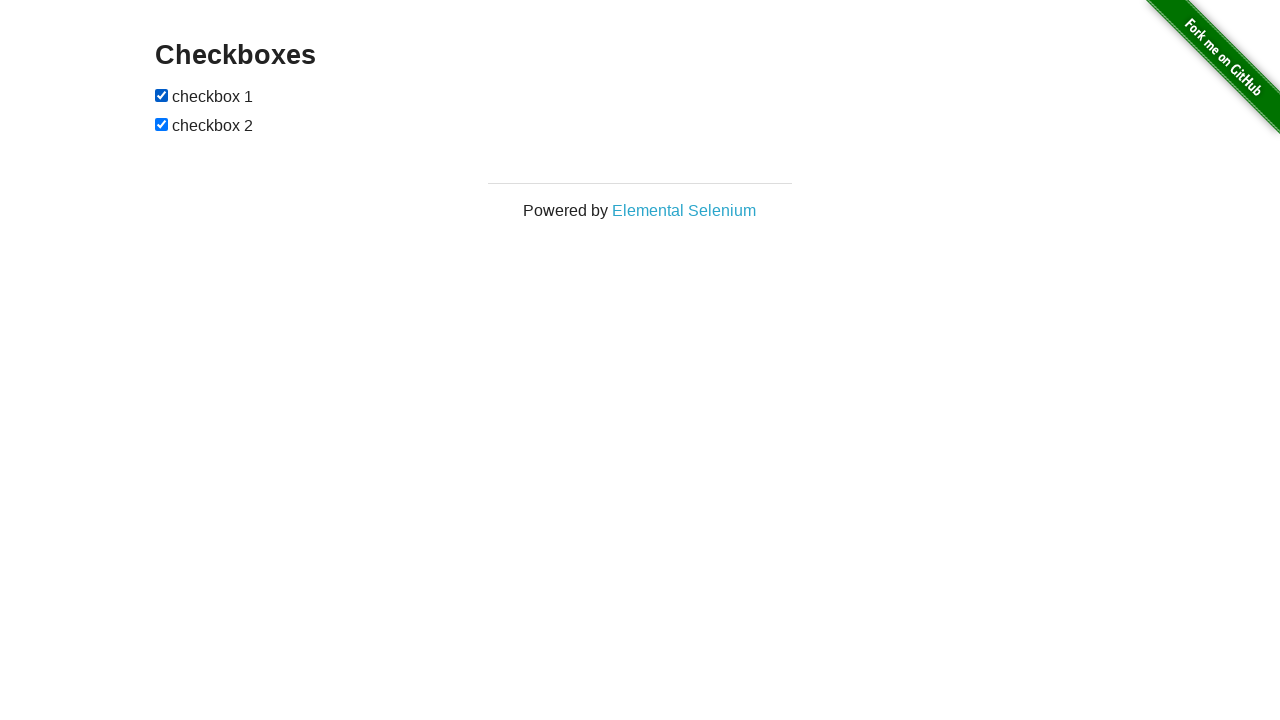

Clicked the first checkbox again to toggle it back off at (162, 95) on #checkboxes input:first-of-type
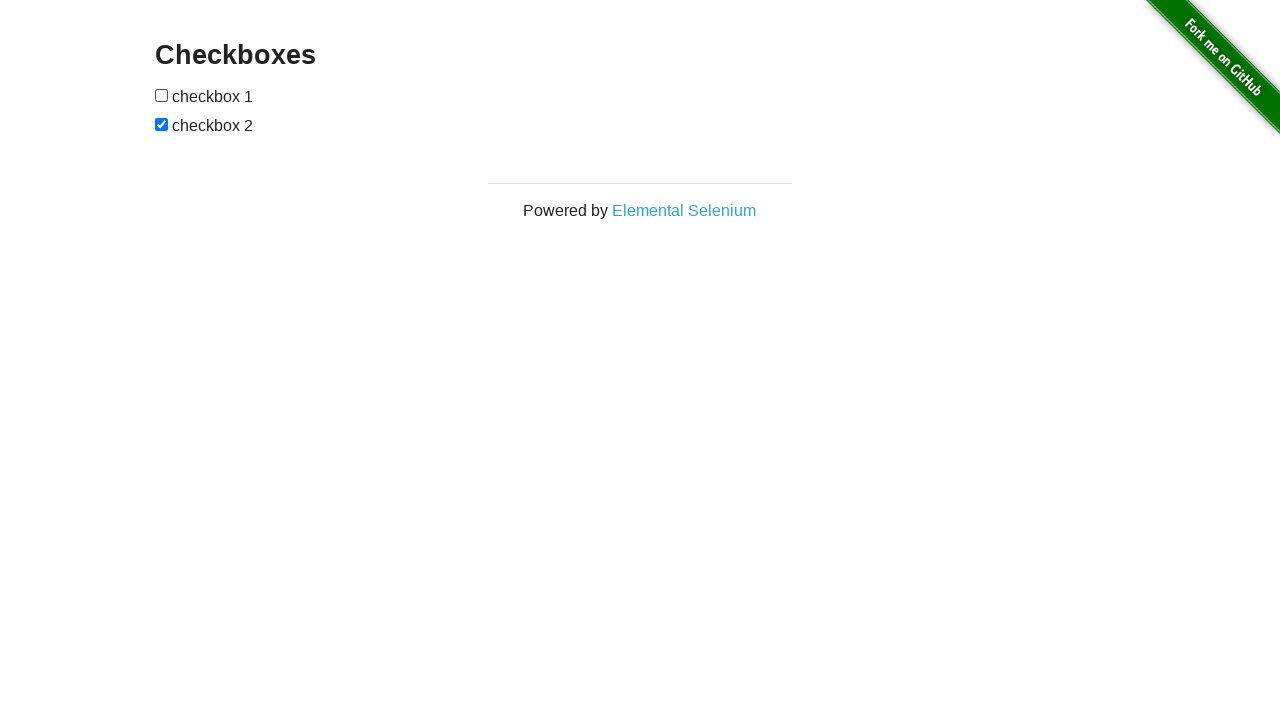

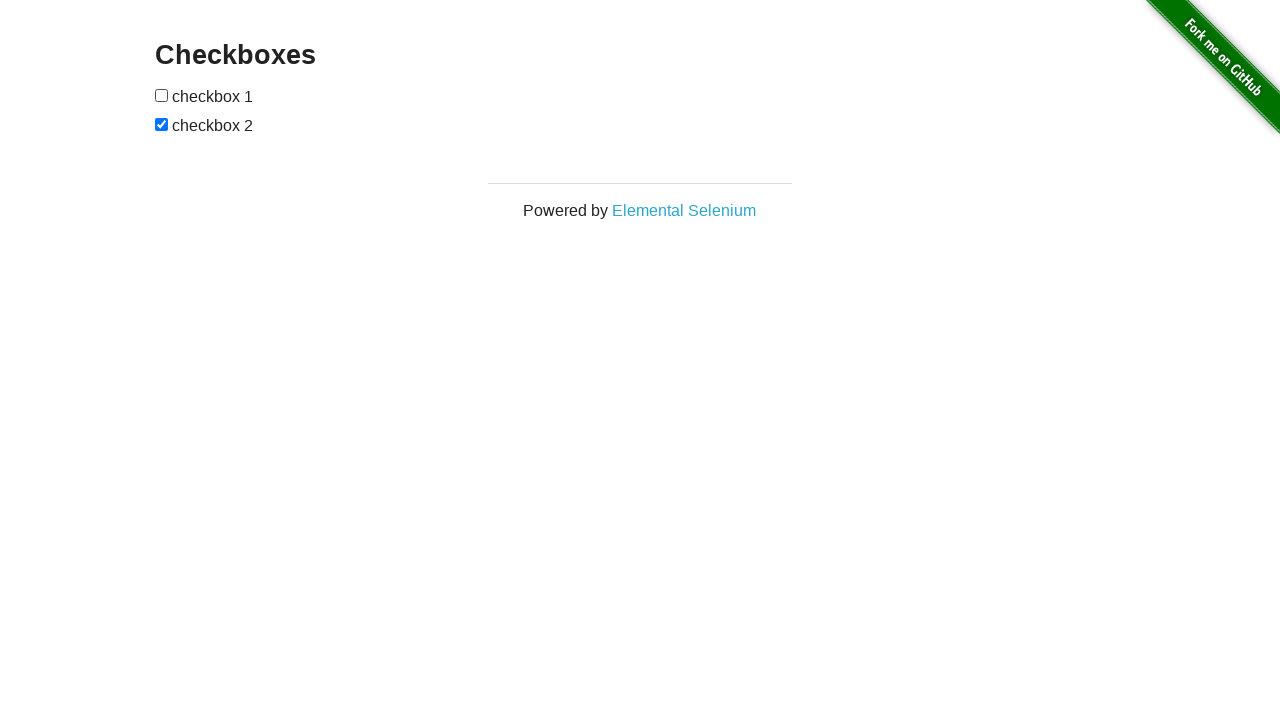